Tests web form functionality by filling an input field and clicking the submit button using CSS selectors

Starting URL: https://www.selenium.dev/selenium/web/web-form.html

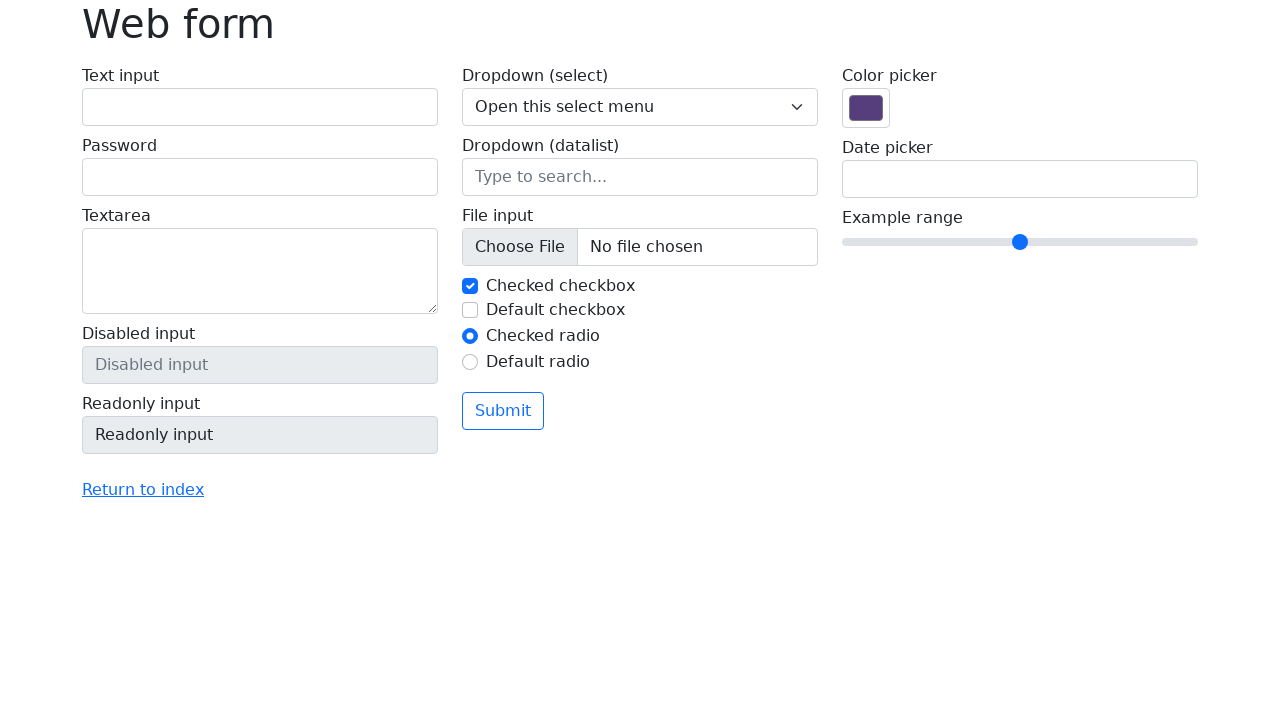

Filled input field with 'Hello CSS' using id selector on #my-text-id
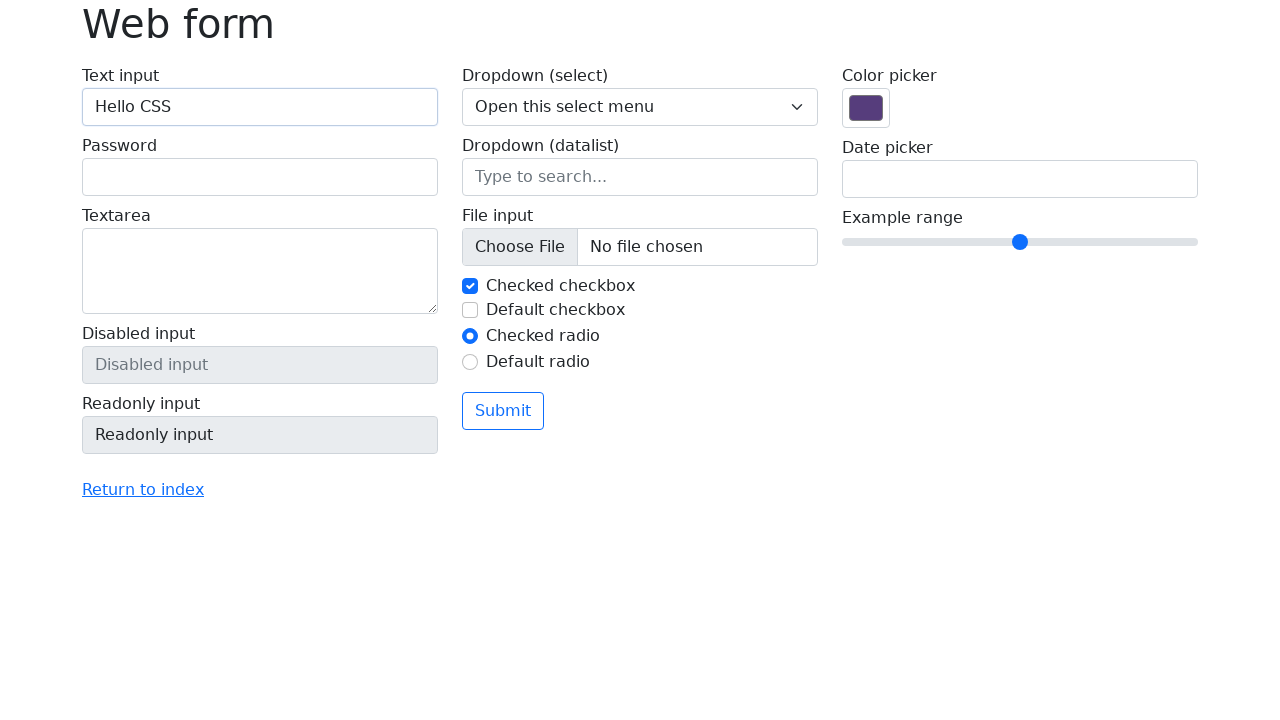

Clicked submit button using class selector at (503, 411) on button.btn-outline-primary
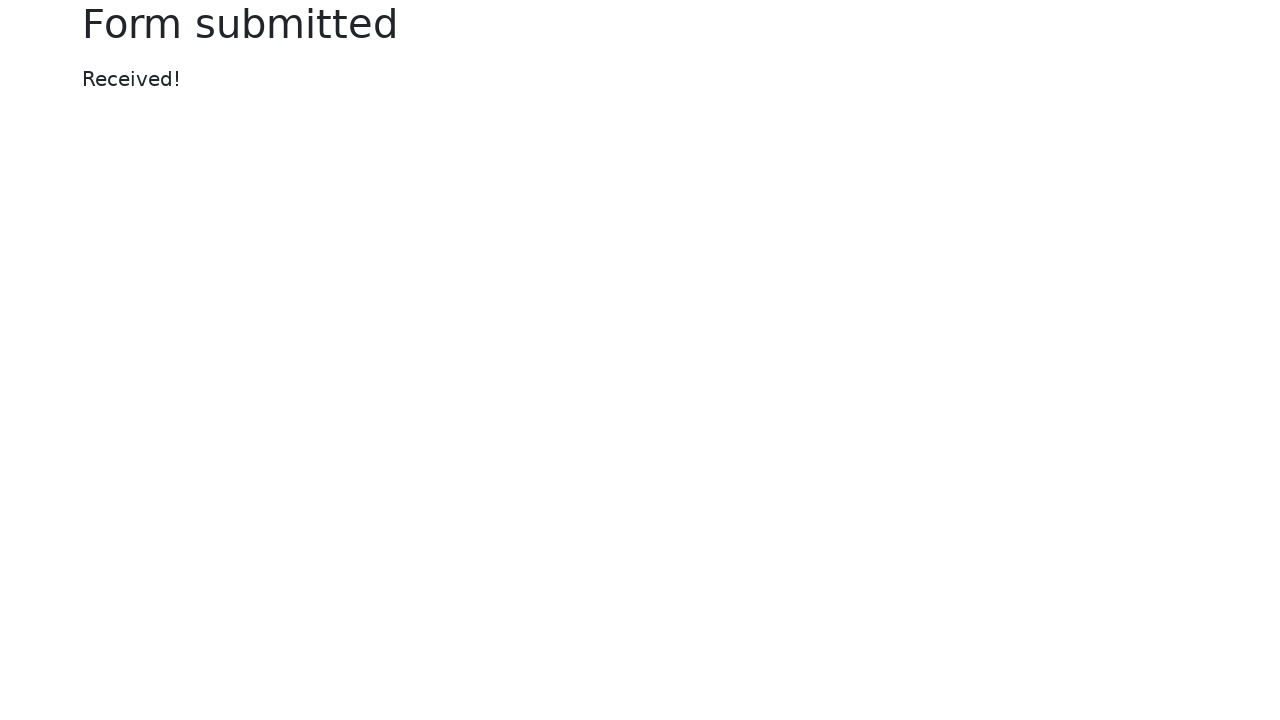

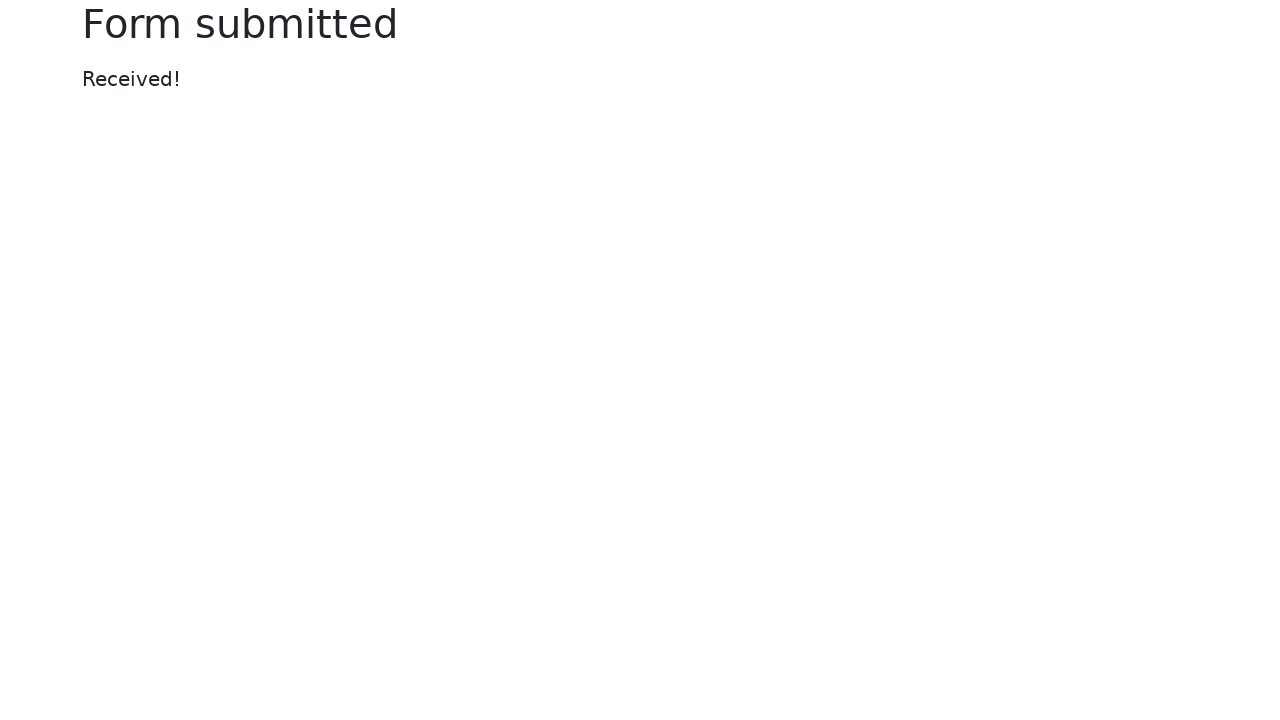